Tests that clicking the "Make Appointment" button navigates to the expected URL on the CURA Healthcare demo site.

Starting URL: https://katalon-demo-cura.herokuapp.com/

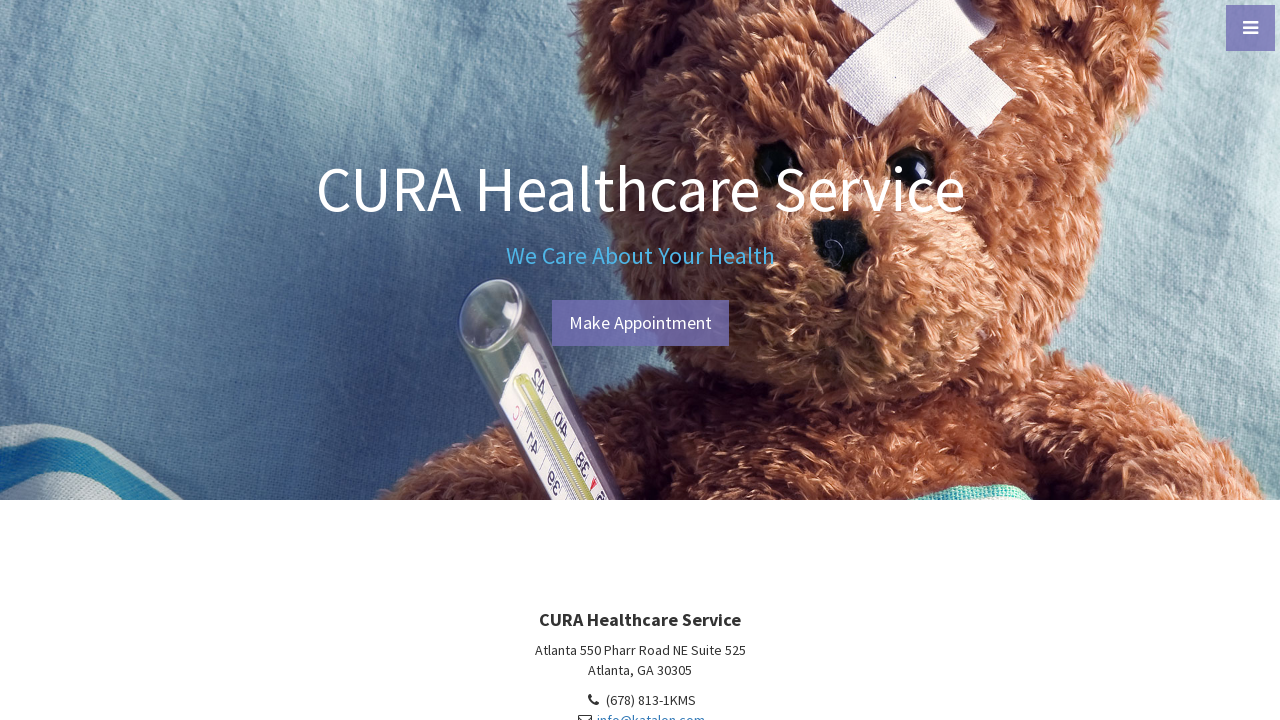

Clicked the 'Make Appointment' button at (640, 323) on #btn-make-appointment
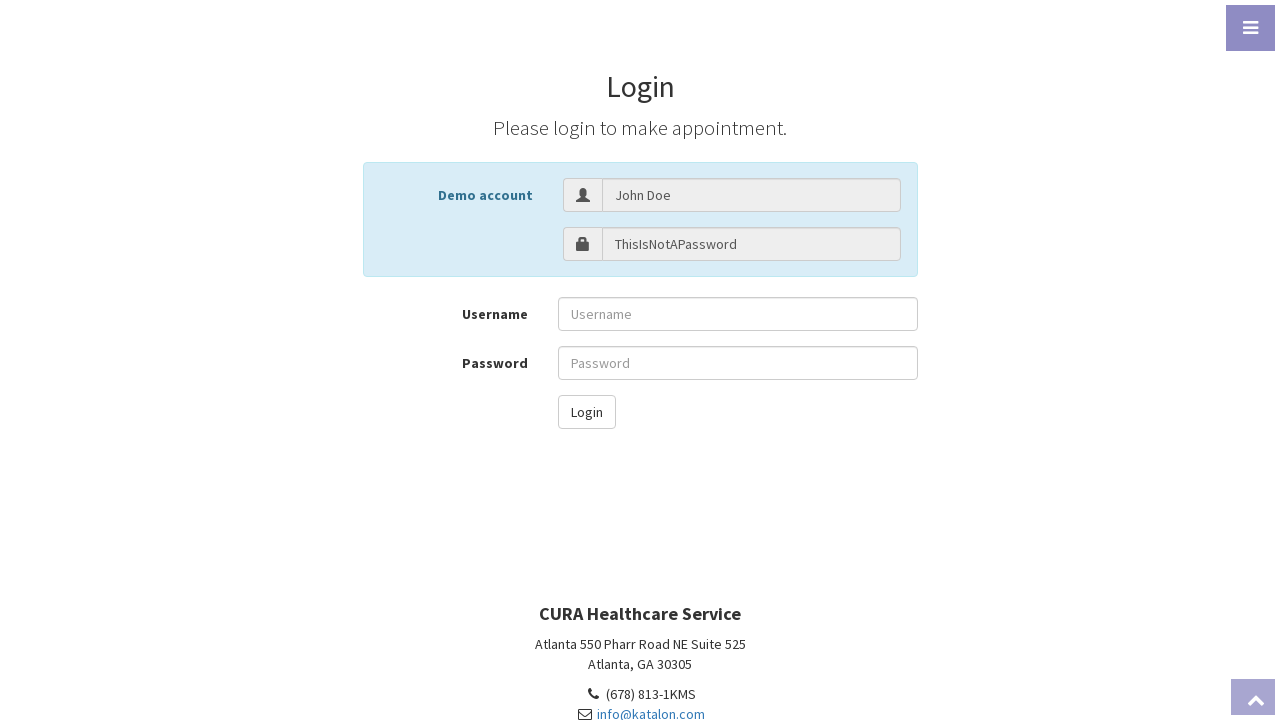

Verified navigation to login page at https://katalon-demo-cura.herokuapp.com/profile.php#login
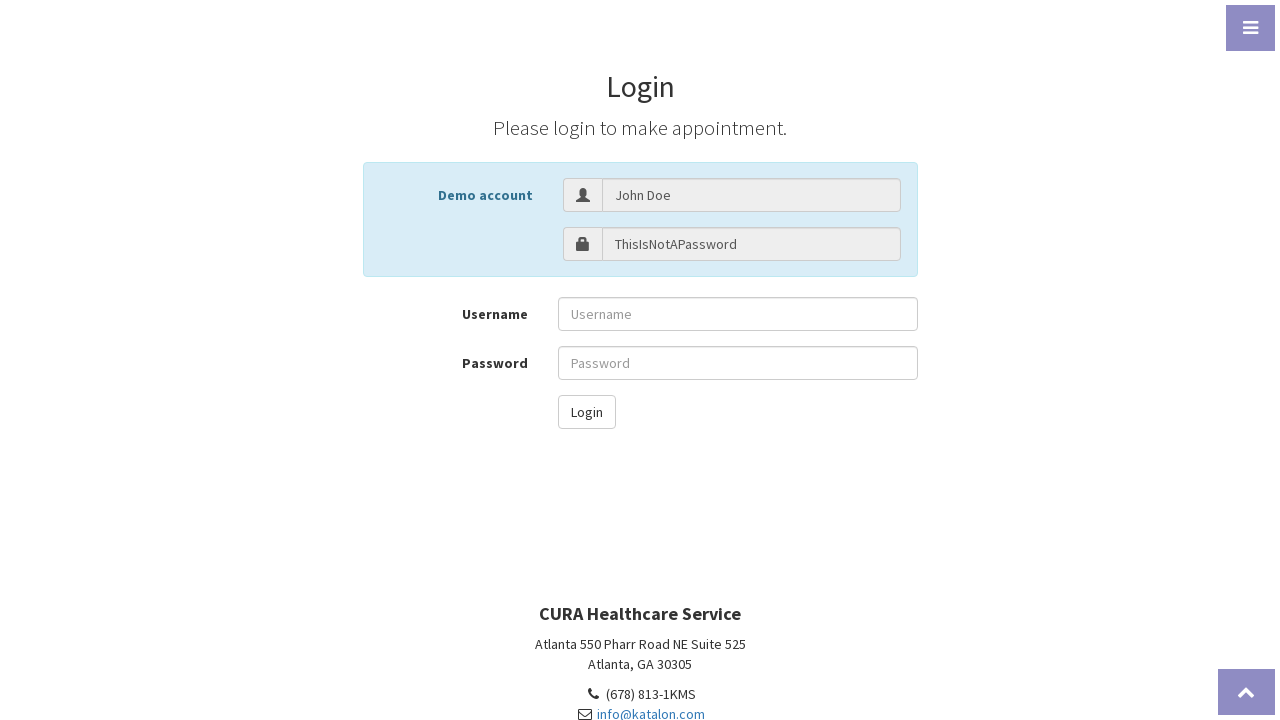

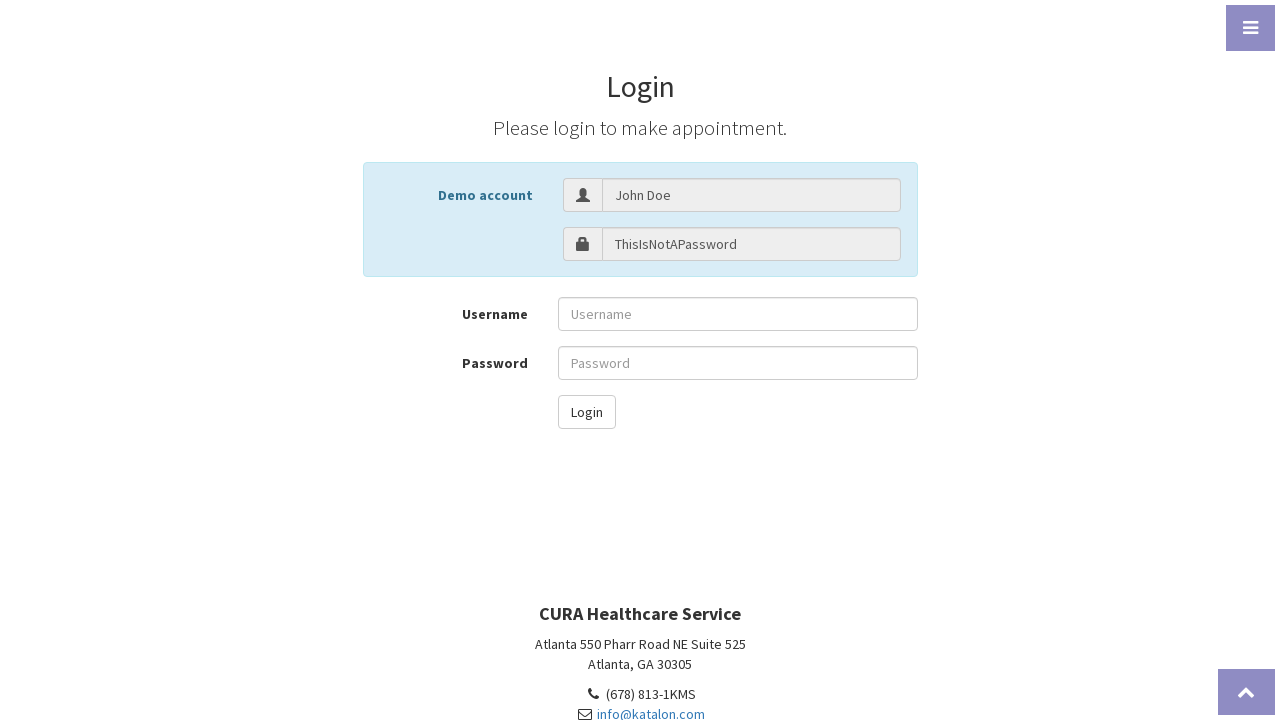